Tests navigation on the Playwright documentation website by clicking the "Get started" button and verifying it navigates to the intro documentation page.

Starting URL: https://playwright.dev

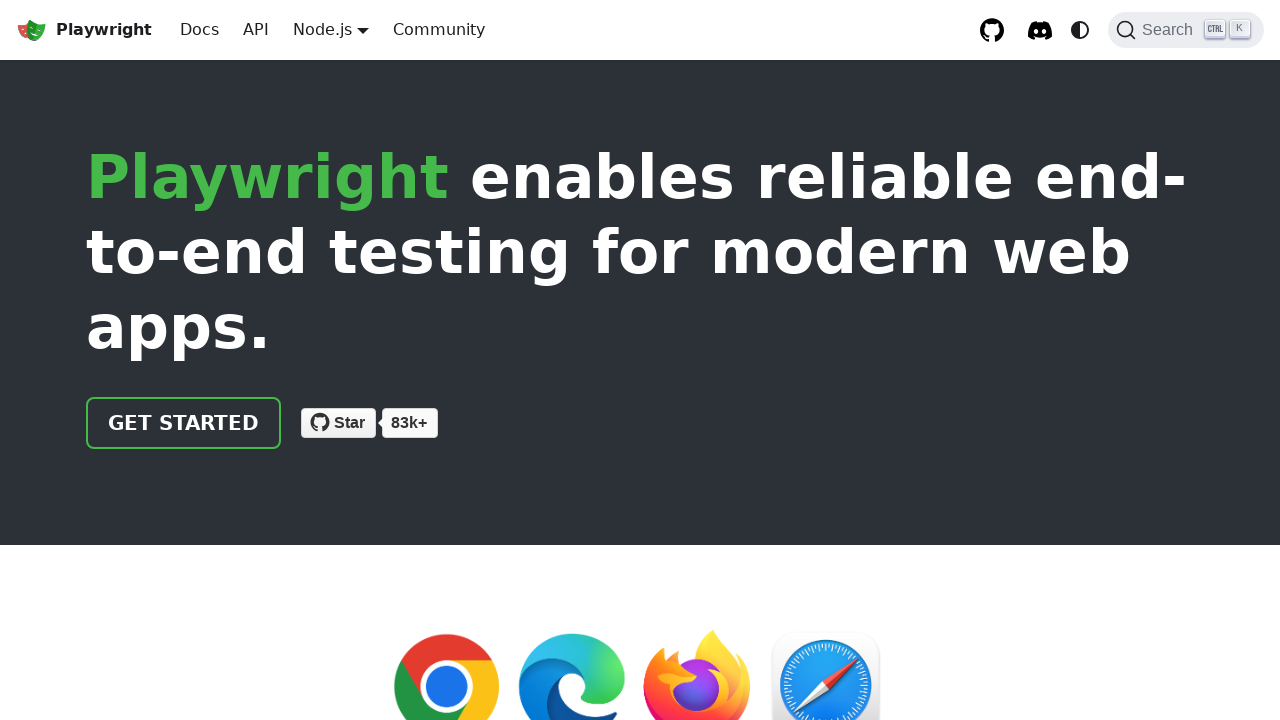

Clicked the 'Get started' button on Playwright documentation homepage at (184, 423) on internal:text="Get started"i
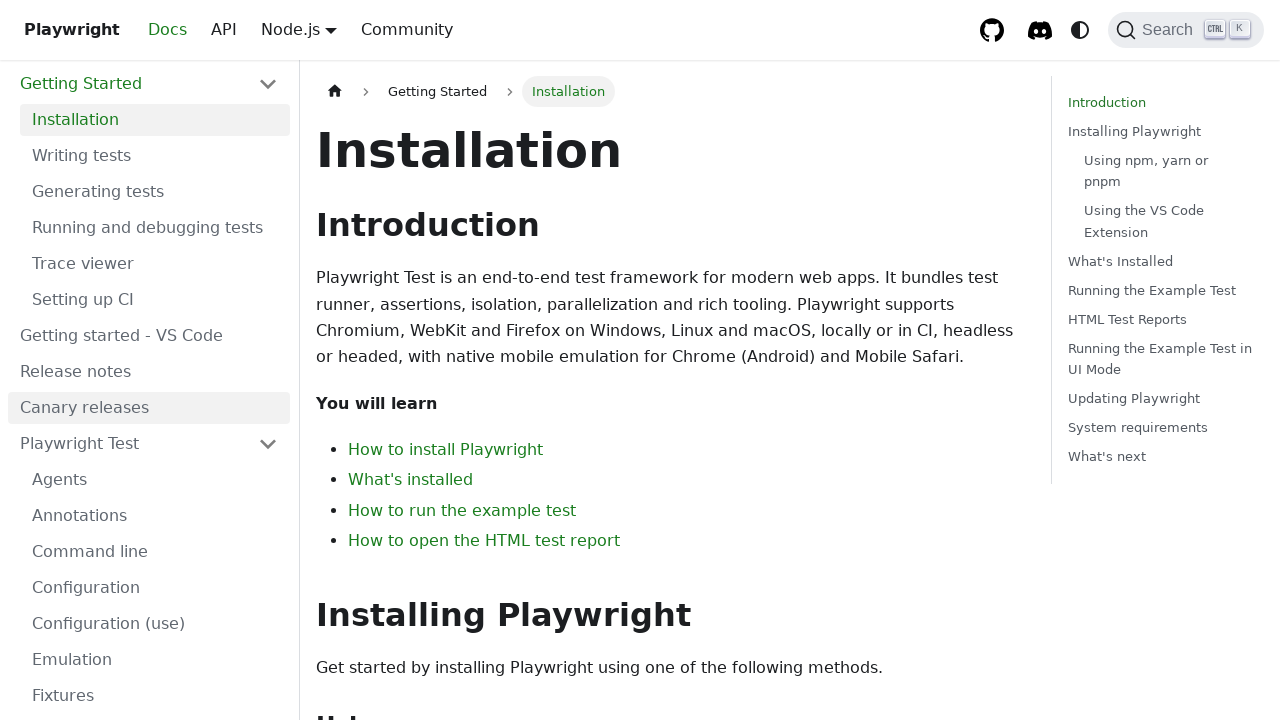

Verified navigation to the intro documentation page
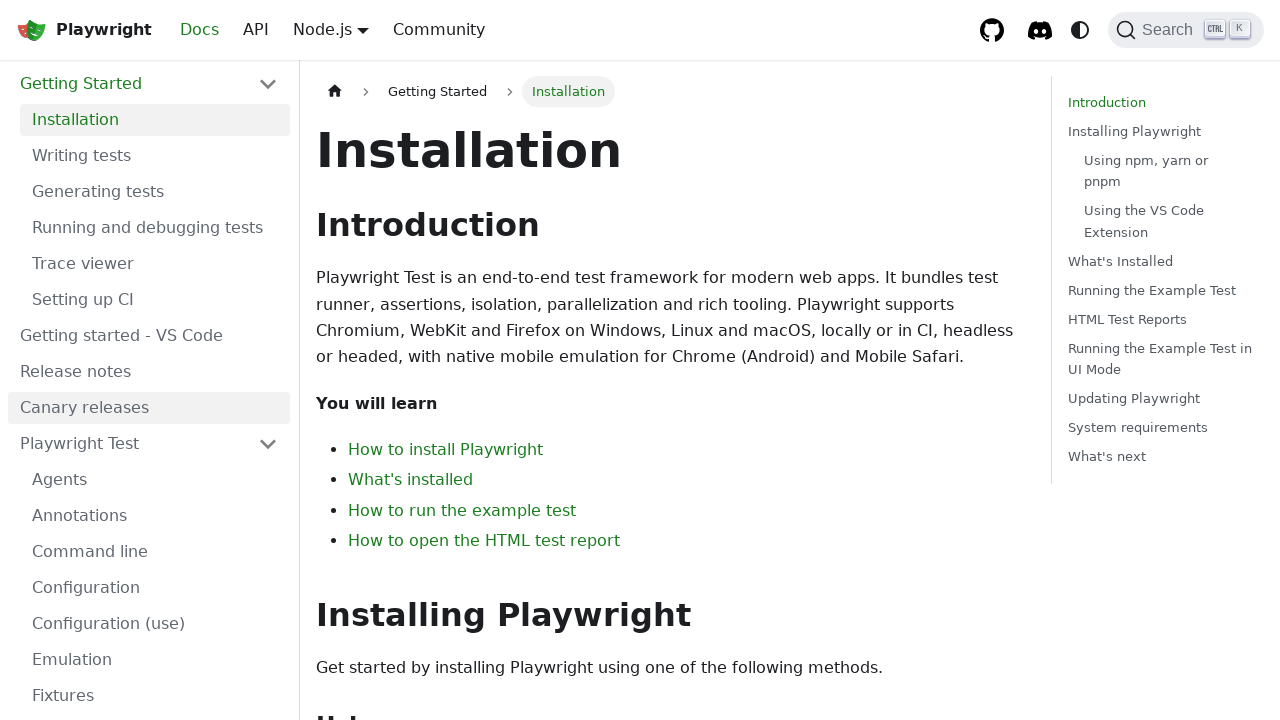

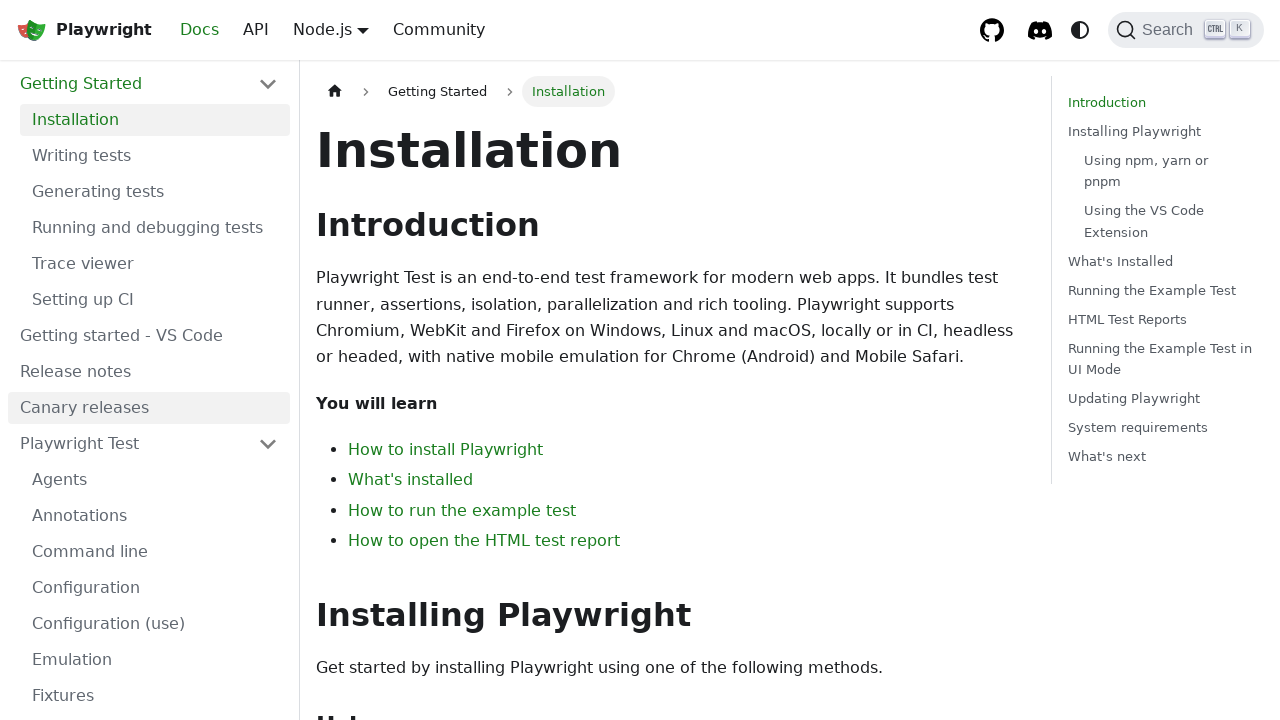